Navigates to the-internet.herokuapp.com homepage and clicks on the Dropdown link to access the dropdown page

Starting URL: https://the-internet.herokuapp.com/

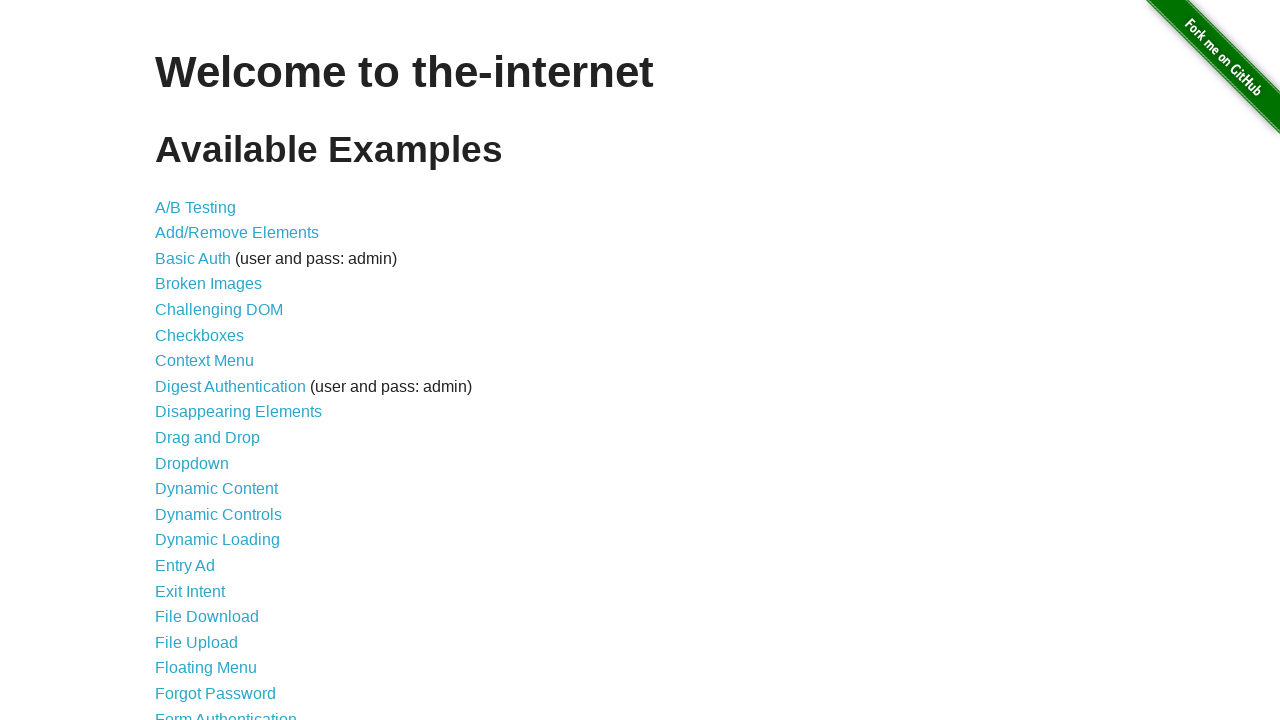

Clicked on the Dropdown link to access the dropdown page at (192, 463) on text=Dropdown
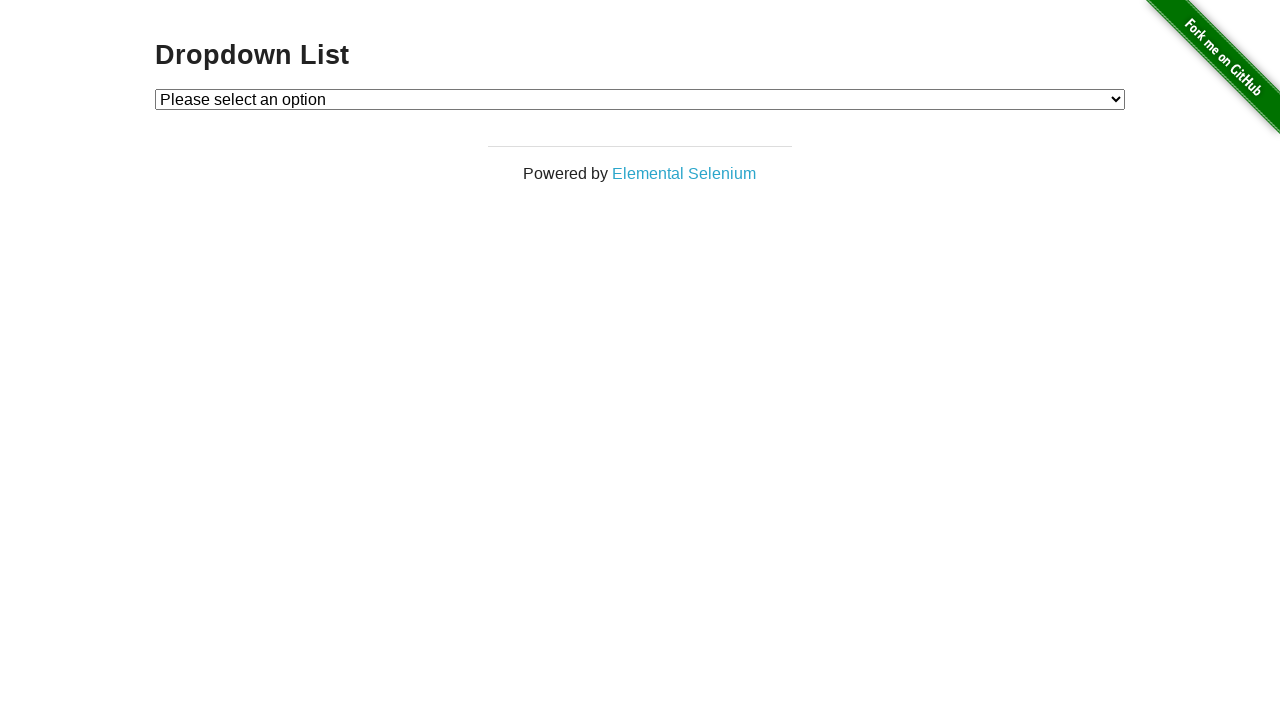

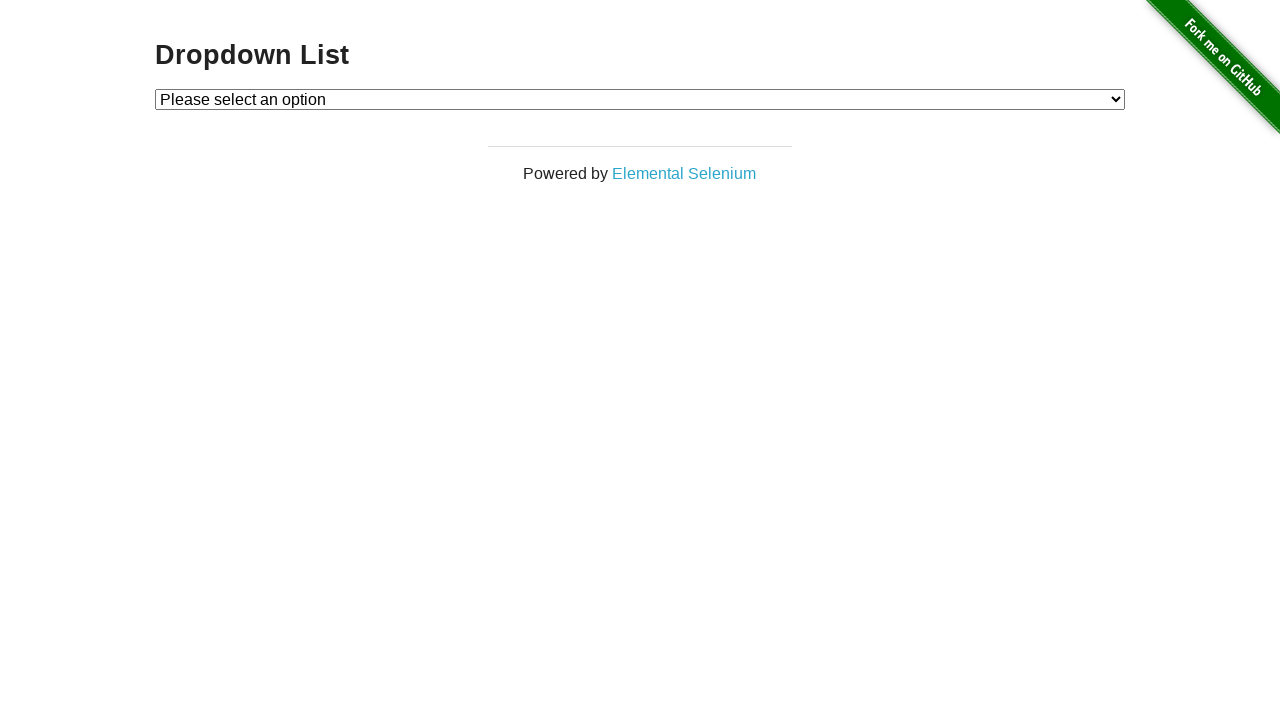